Tests navigation through a multi-level dropdown menu by hovering over "Courses", then "Software Testing", and clicking on "Selenium Certification Training"

Starting URL: http://greenstech.in/selenium-course-content.html

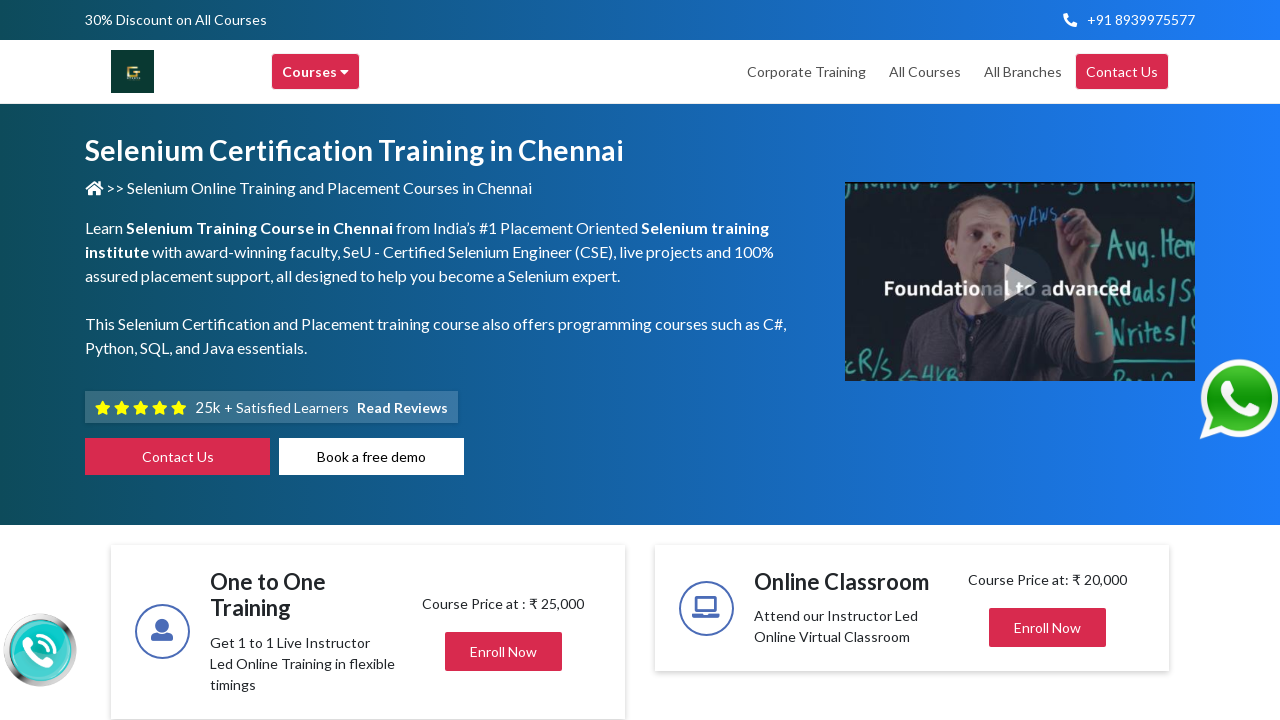

Hovered over 'Courses' menu item at (316, 72) on xpath=//div[@title='Courses']
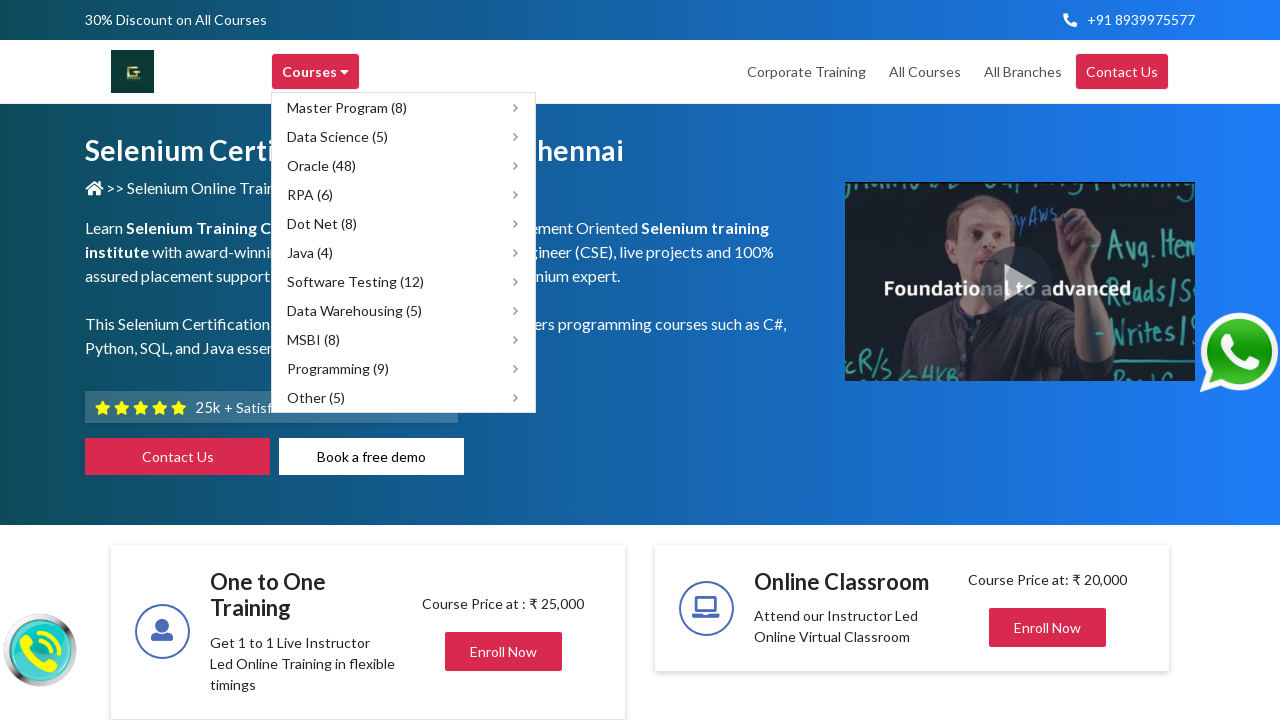

Hovered over 'Software Testing' submenu at (404, 282) on xpath=//div[@title='Software Testing']
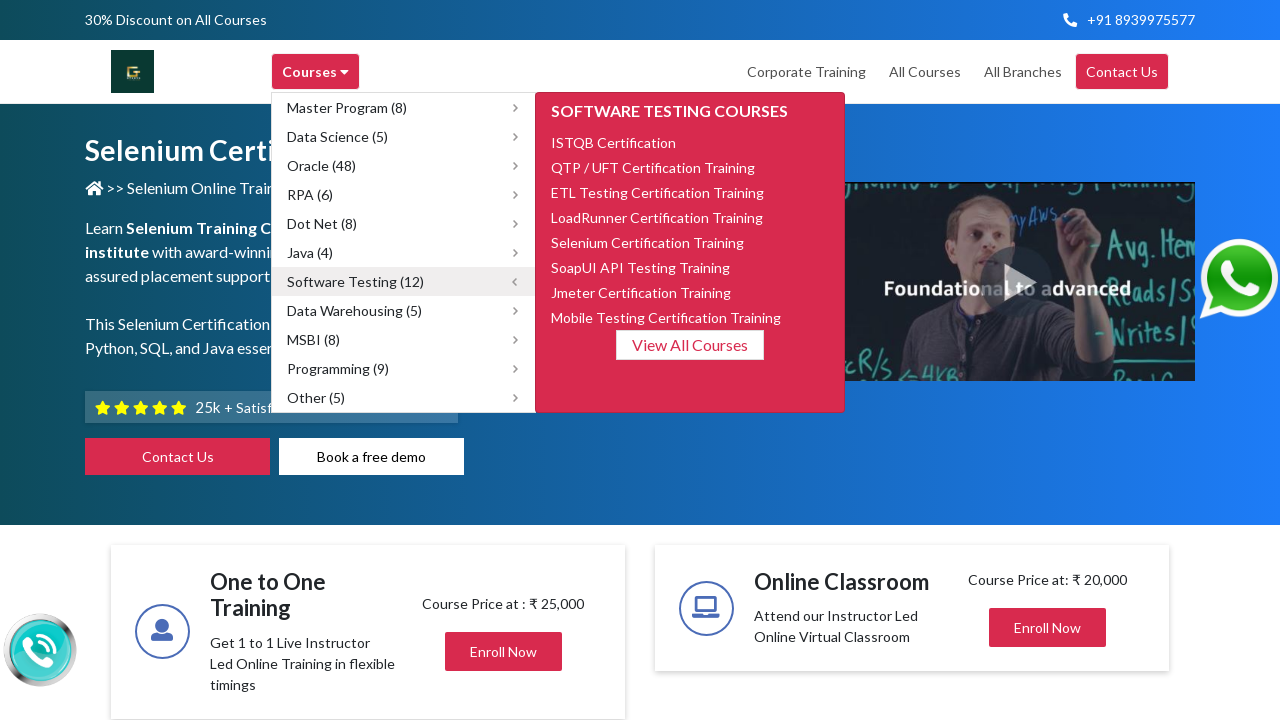

Hovered over 'Selenium Certification Training' option at (648, 242) on xpath=//span[text()='Selenium Certification Training']
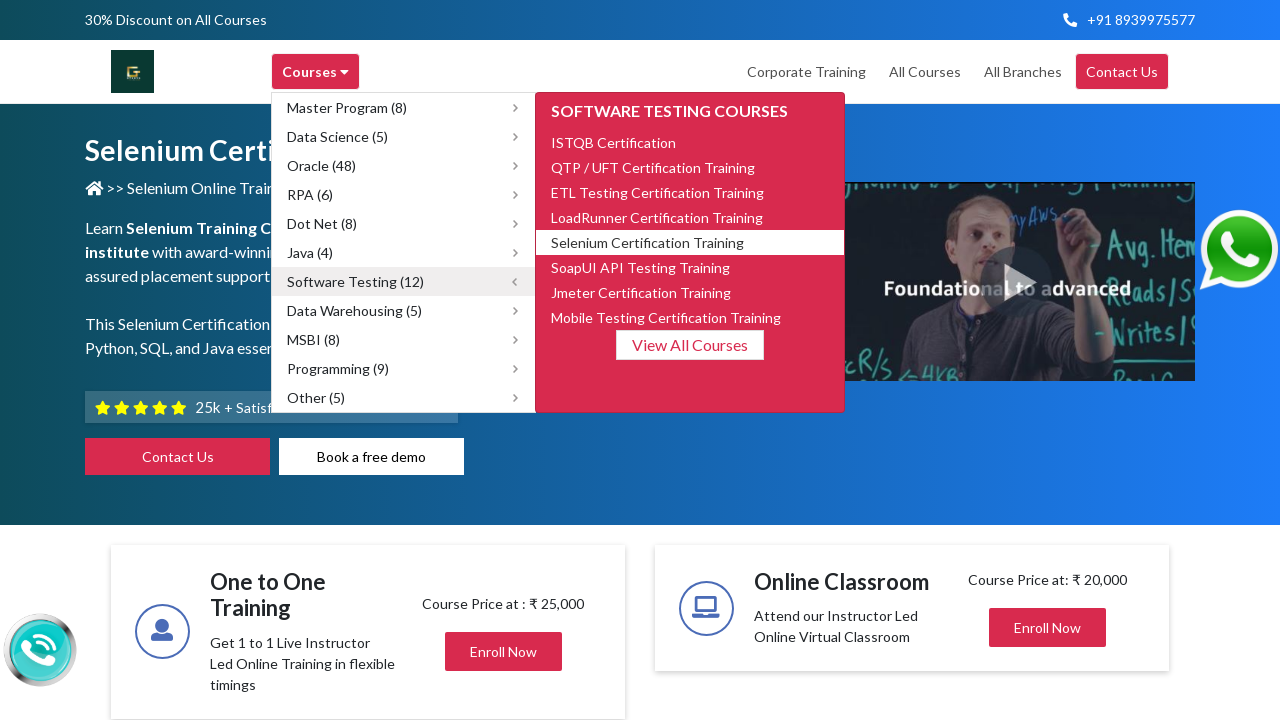

Clicked on 'Selenium Certification Training' at (648, 242) on xpath=//span[text()='Selenium Certification Training']
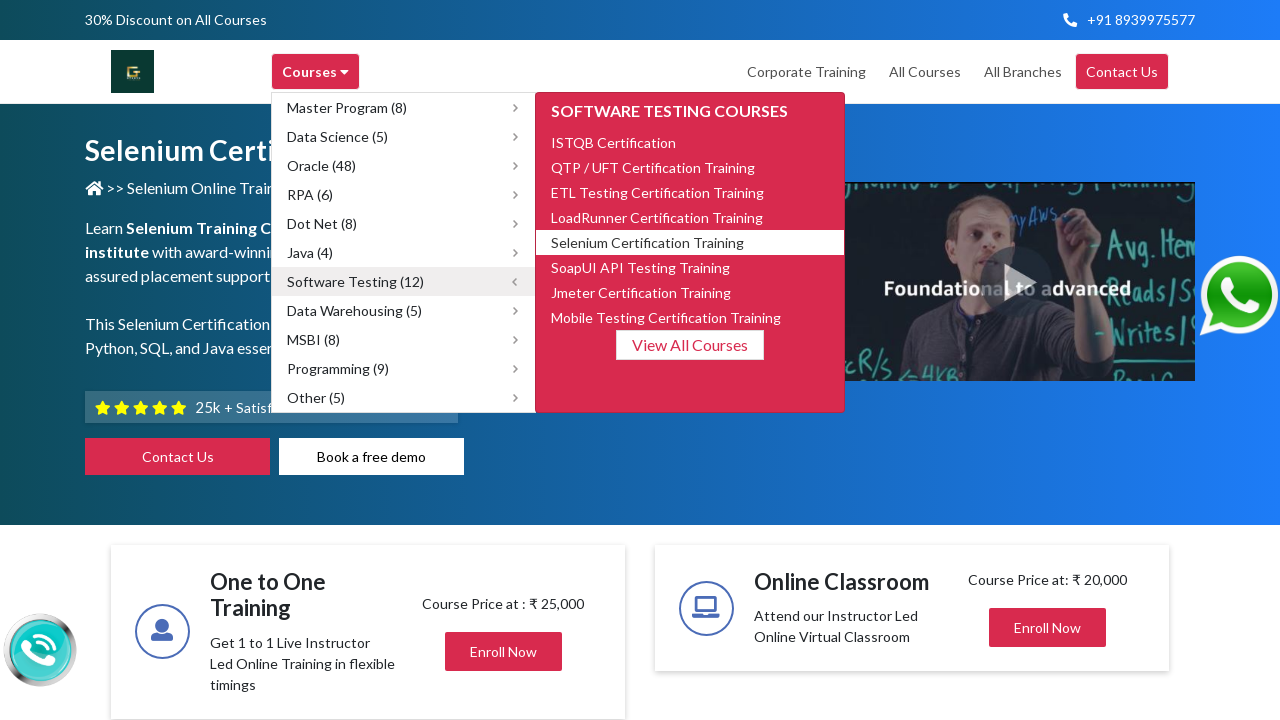

Page loaded after navigation to Selenium Certification Training course
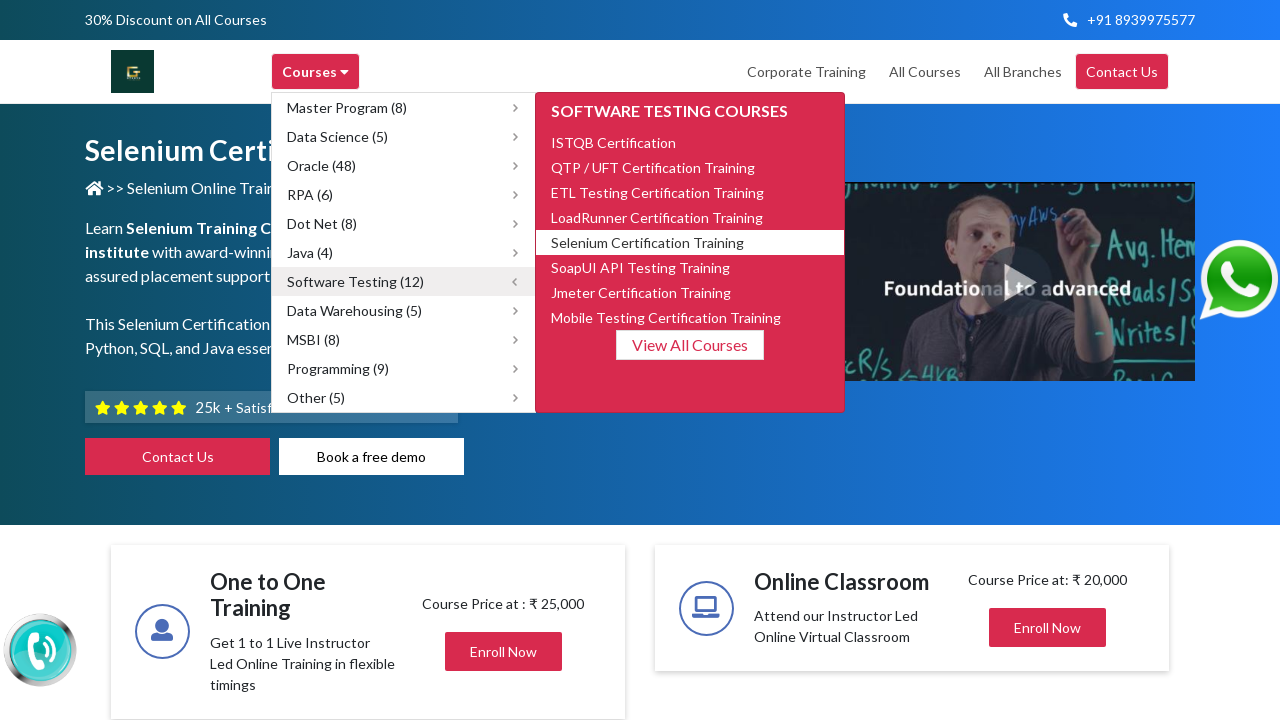

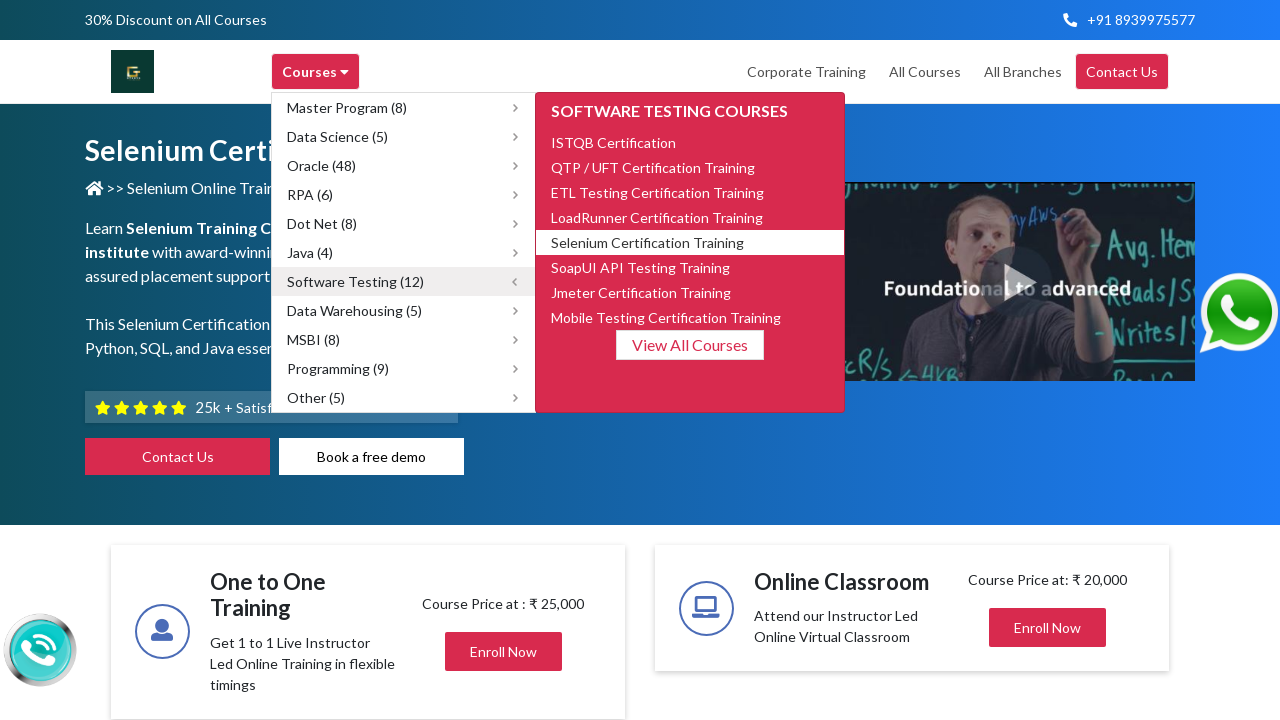